Tests clicking on the Unauthorized API link and verifies the 401 status notification is displayed

Starting URL: https://demoqa.com/

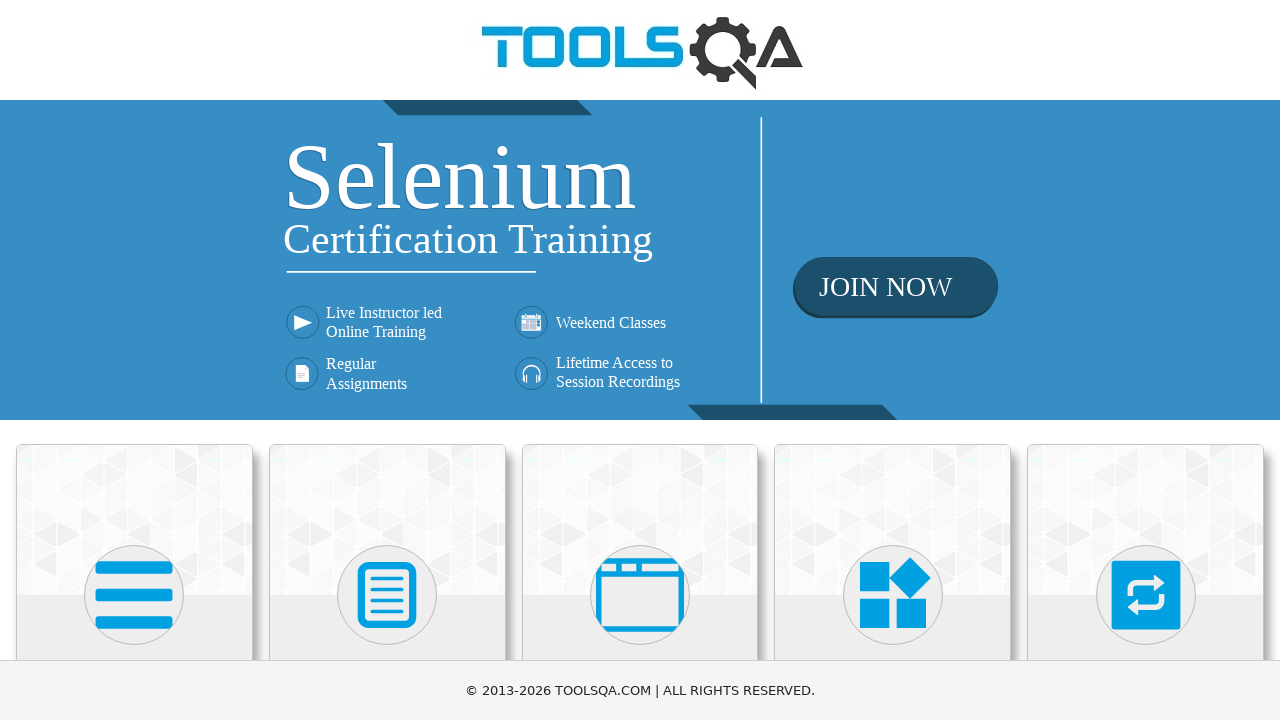

Clicked on Elements card on homepage at (134, 360) on text=Elements
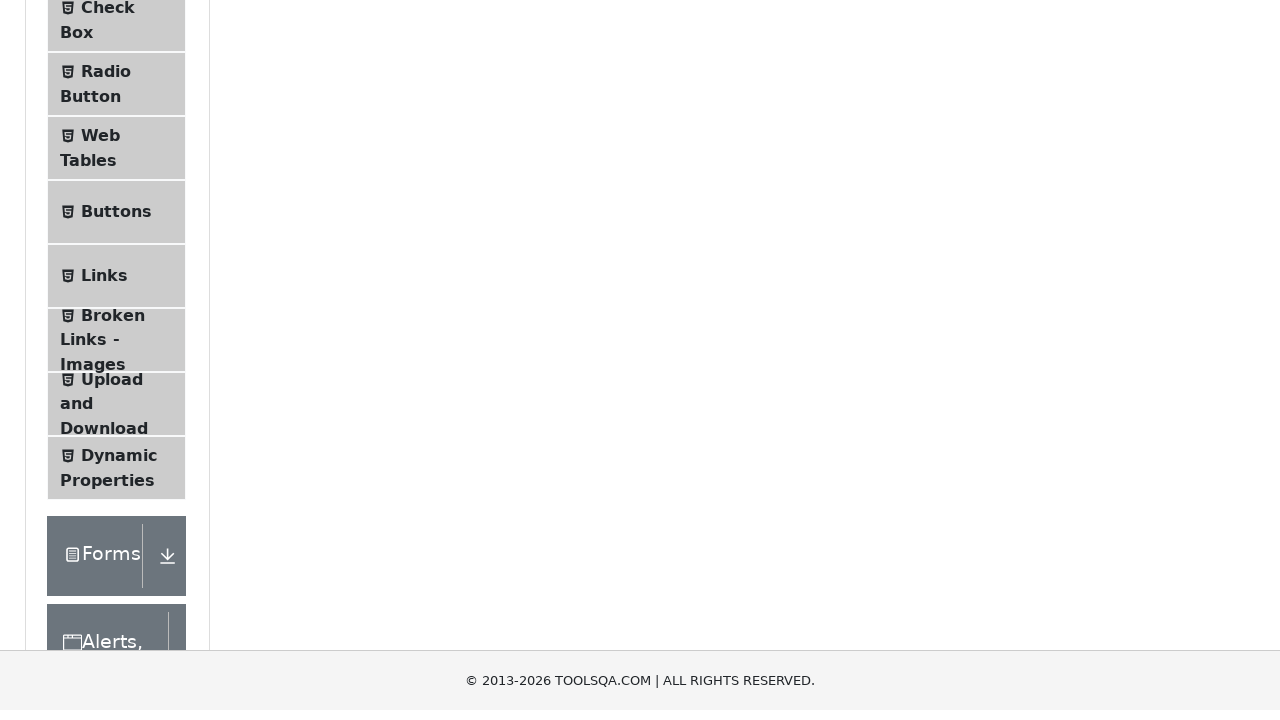

Scrolled down to bottom of page
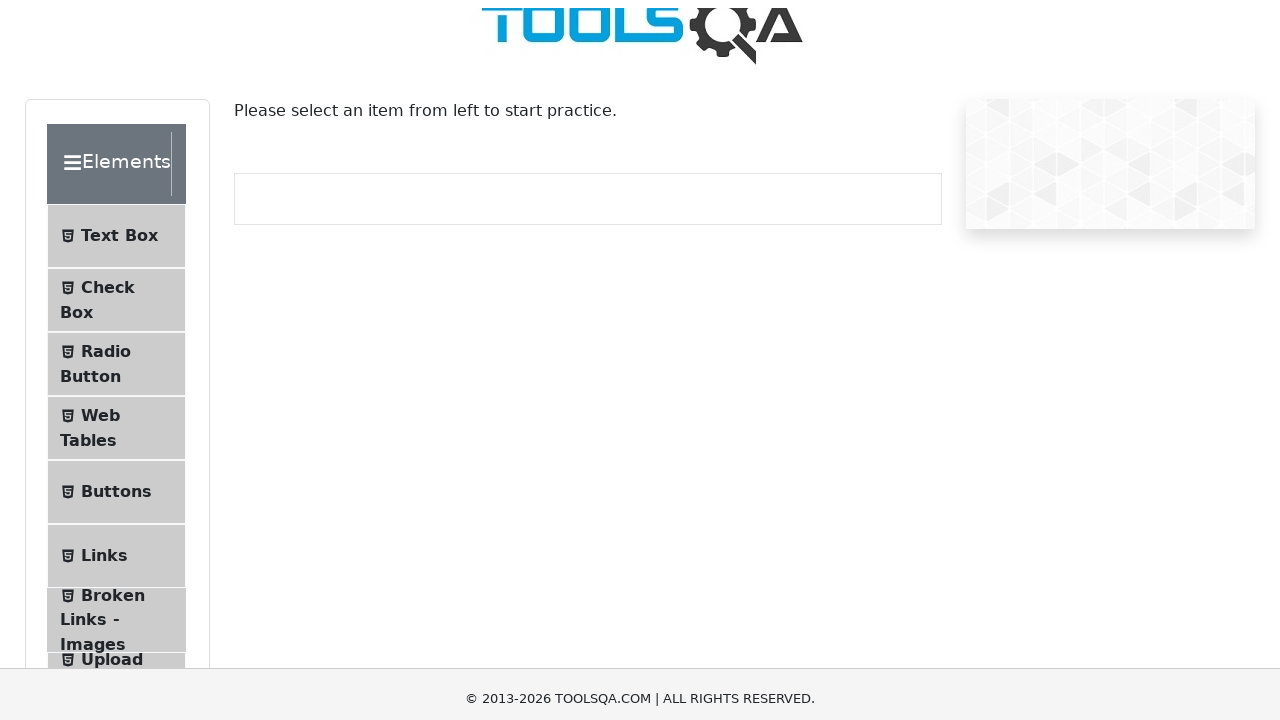

Clicked on Links in sidebar at (104, 361) on text=Links
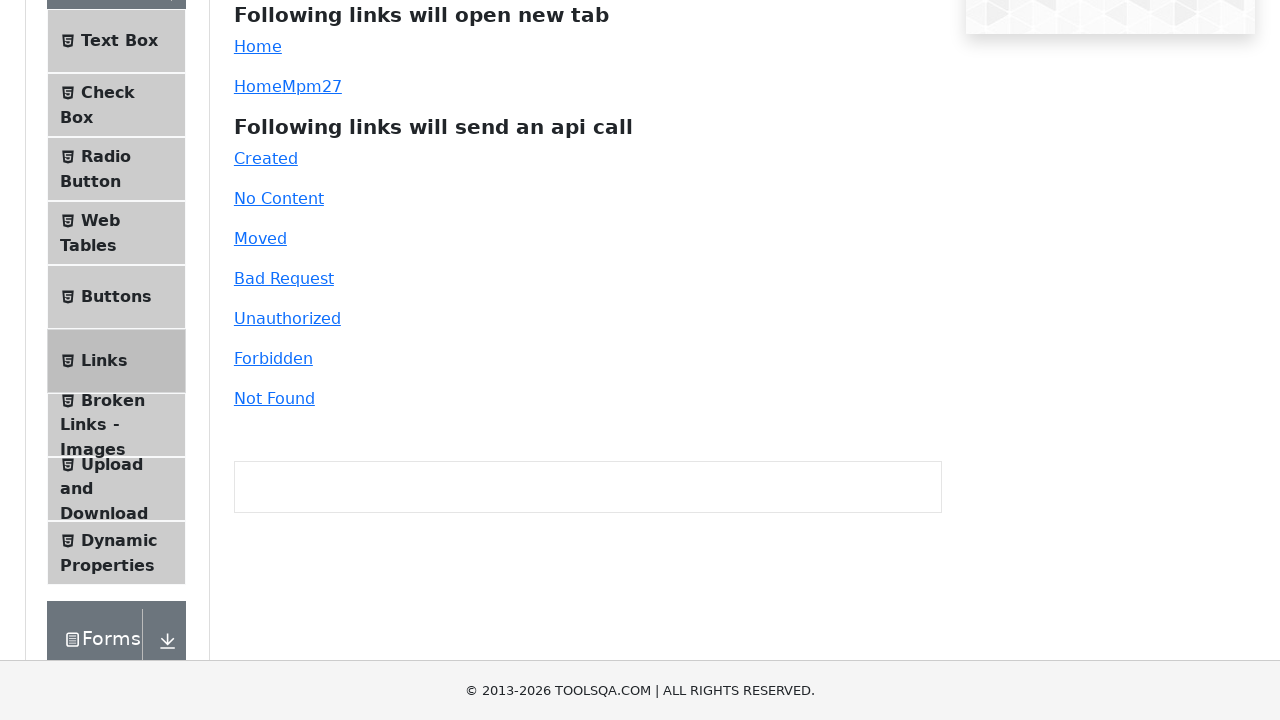

Clicked on Unauthorized API link at (287, 318) on #unauthorized
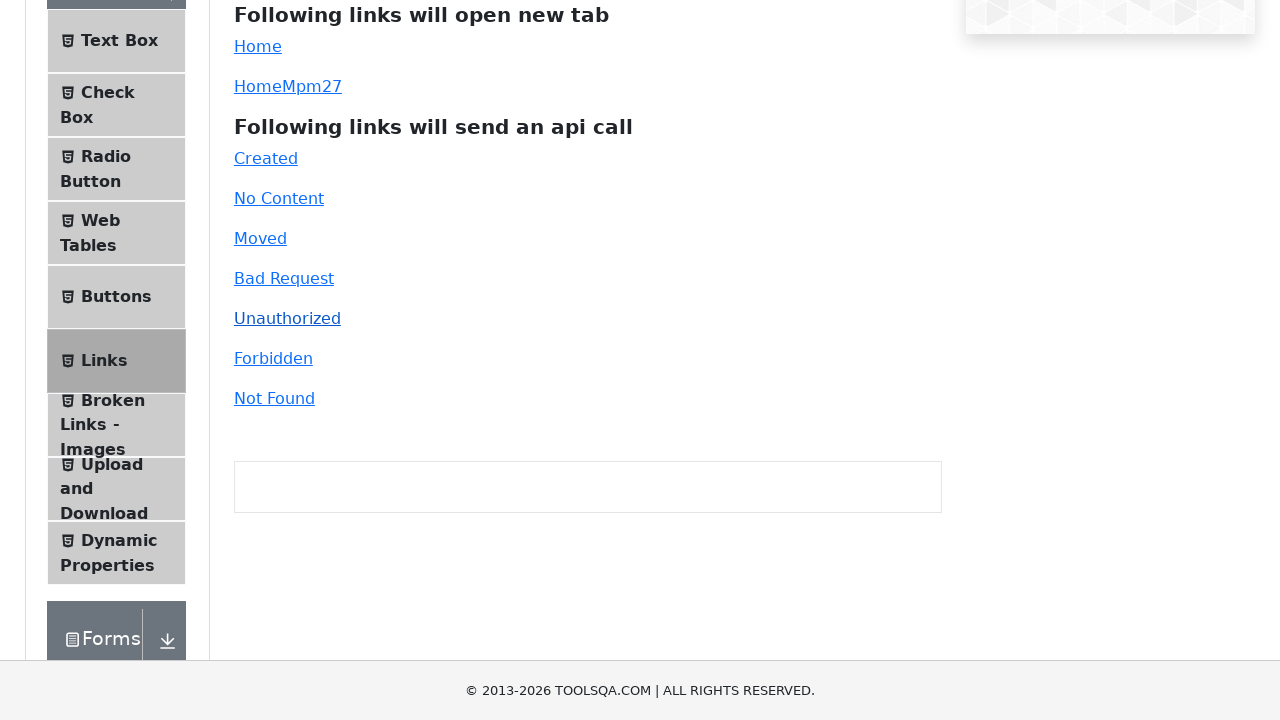

Waited for 401 Unauthorized notification to appear
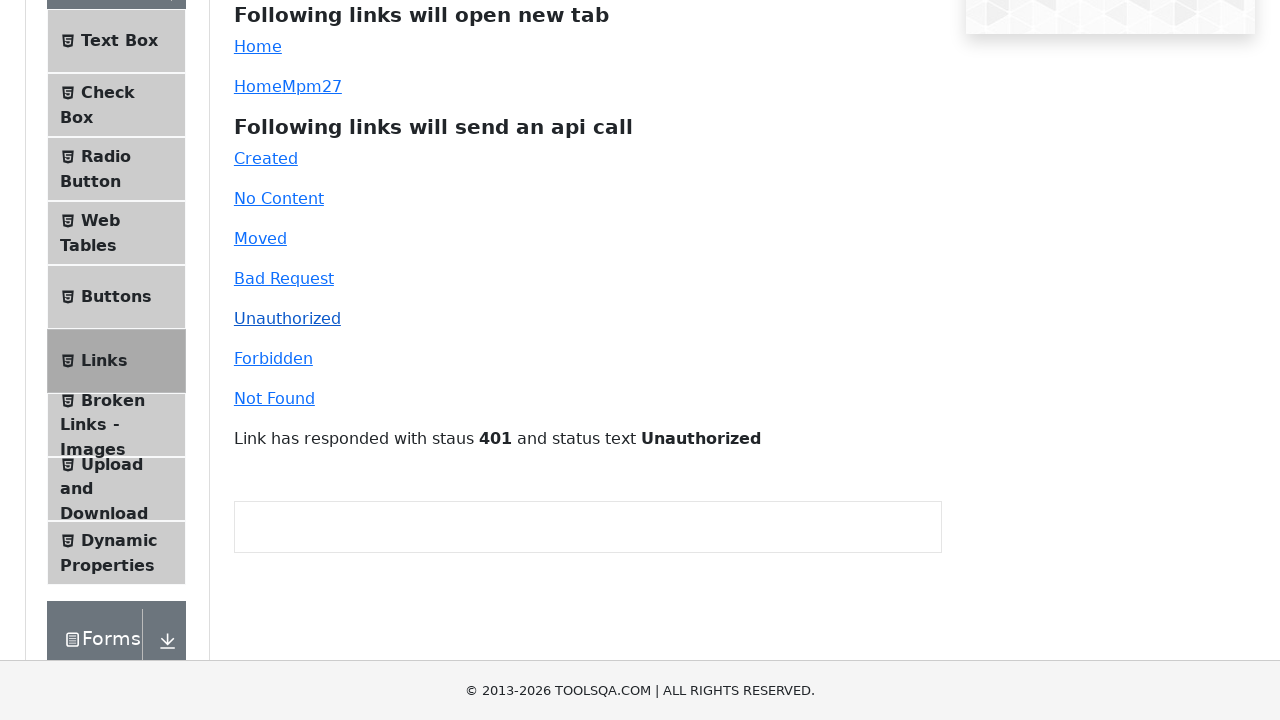

Located the notification element
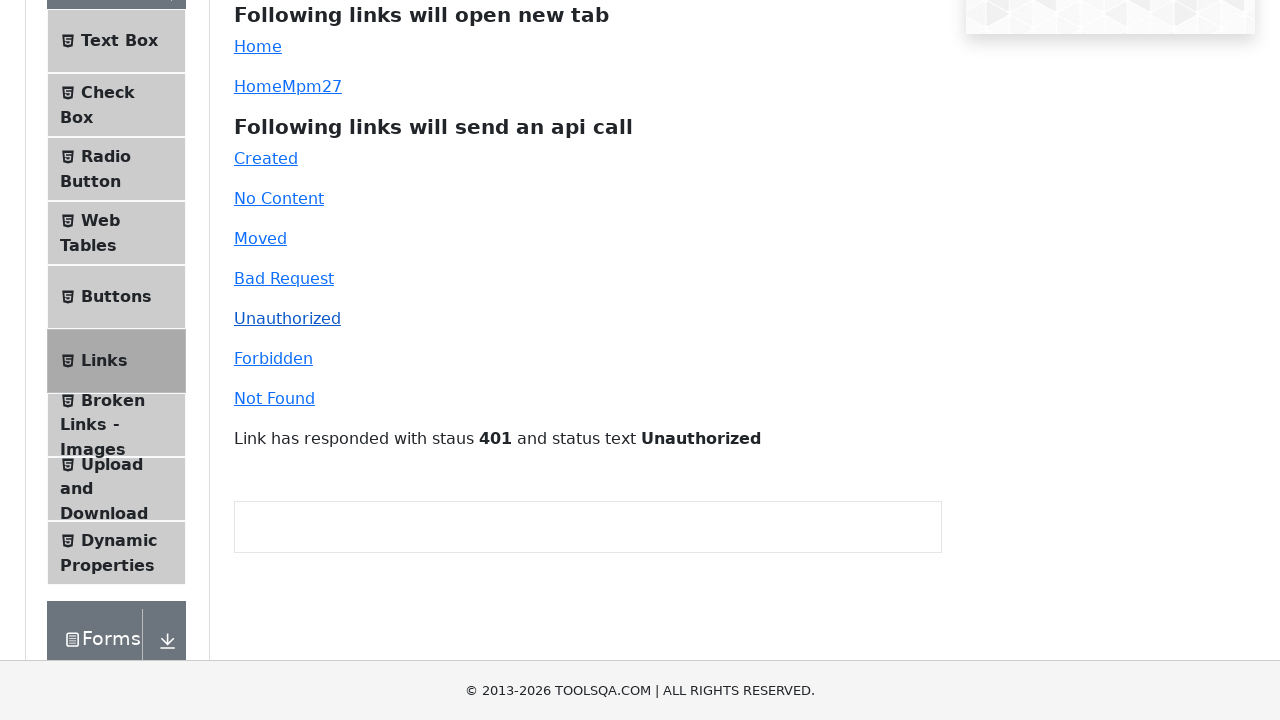

Verified that the 401 status notification is displayed
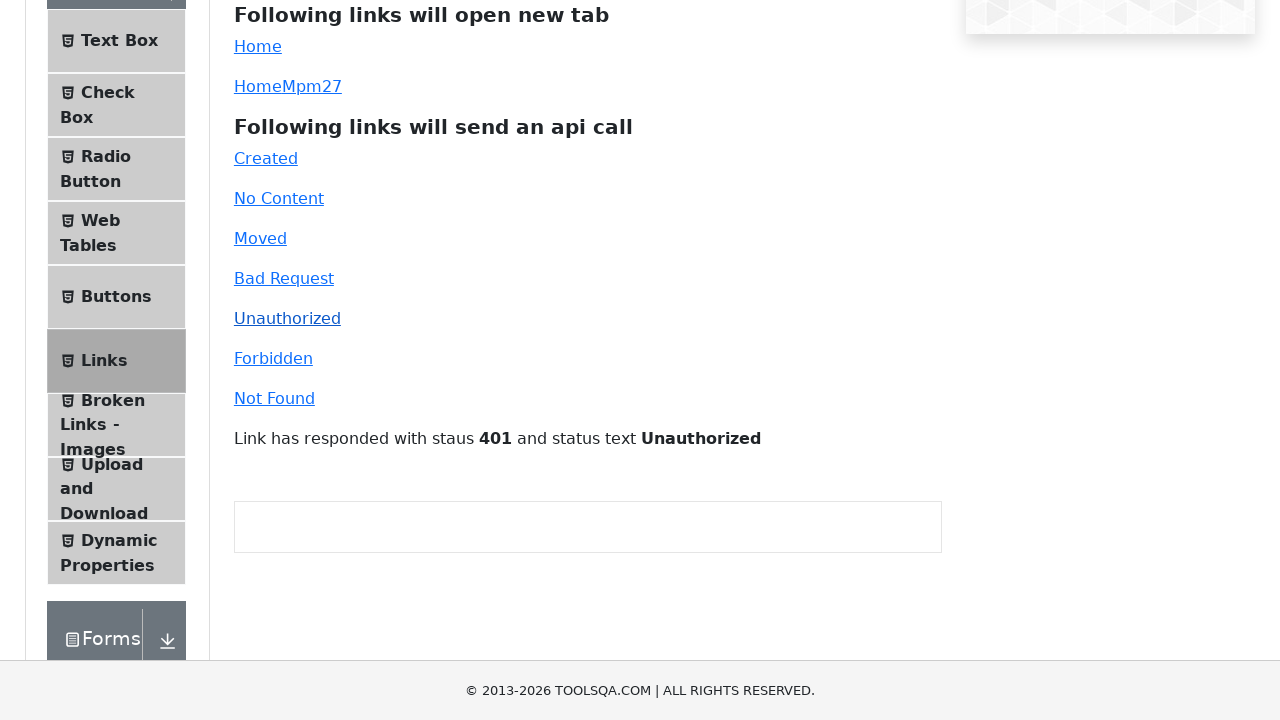

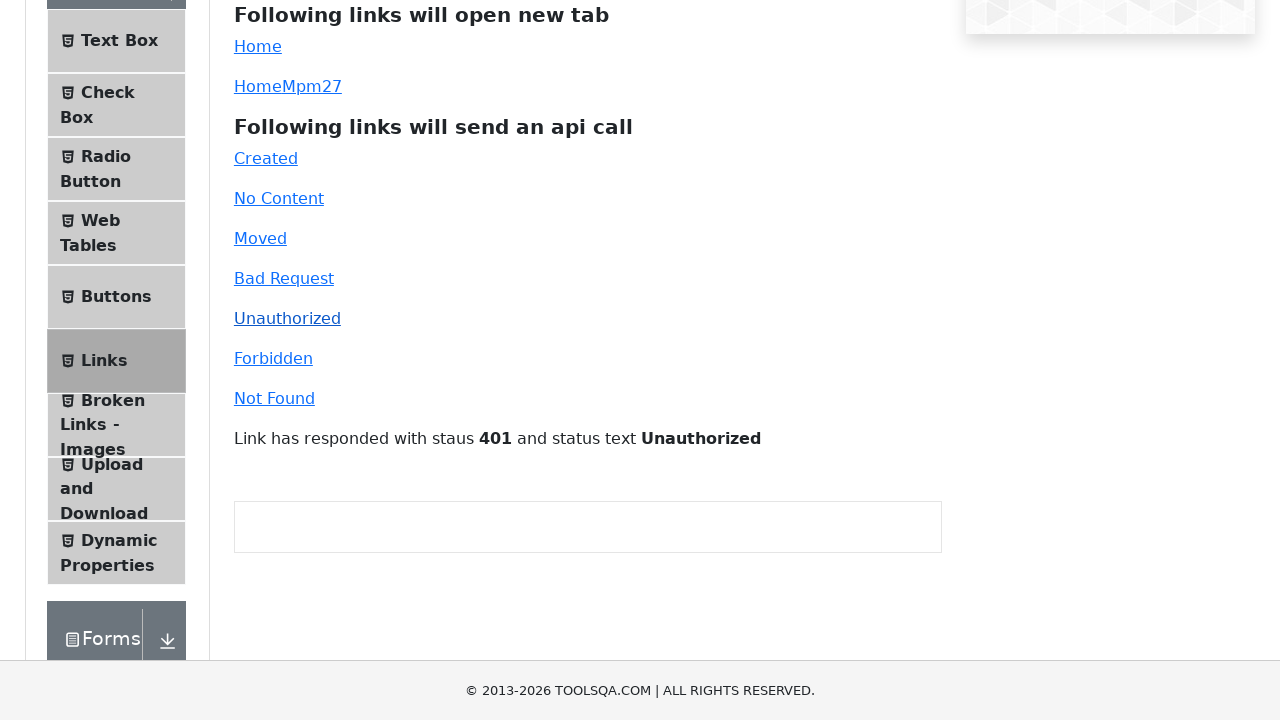